Tests the Python.org website search functionality by entering "pycon" as a search query and verifying that results are returned

Starting URL: http://www.python.org

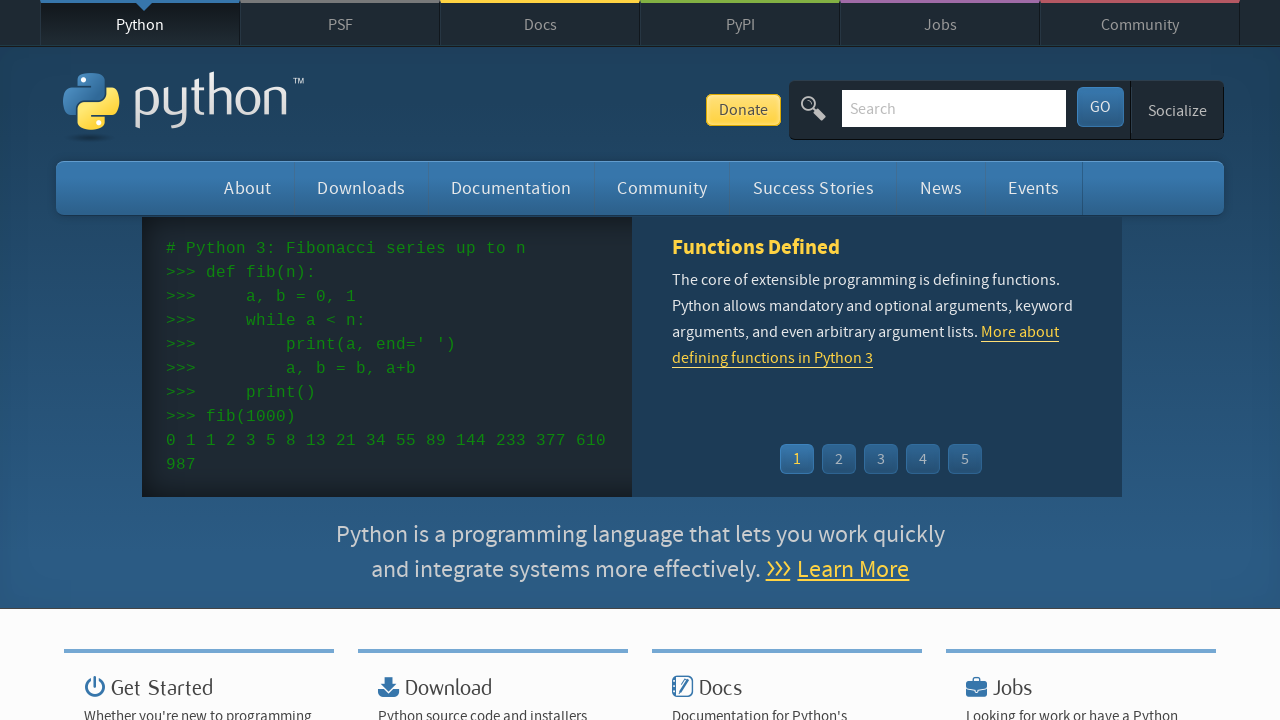

Verified 'Python' is in the page title
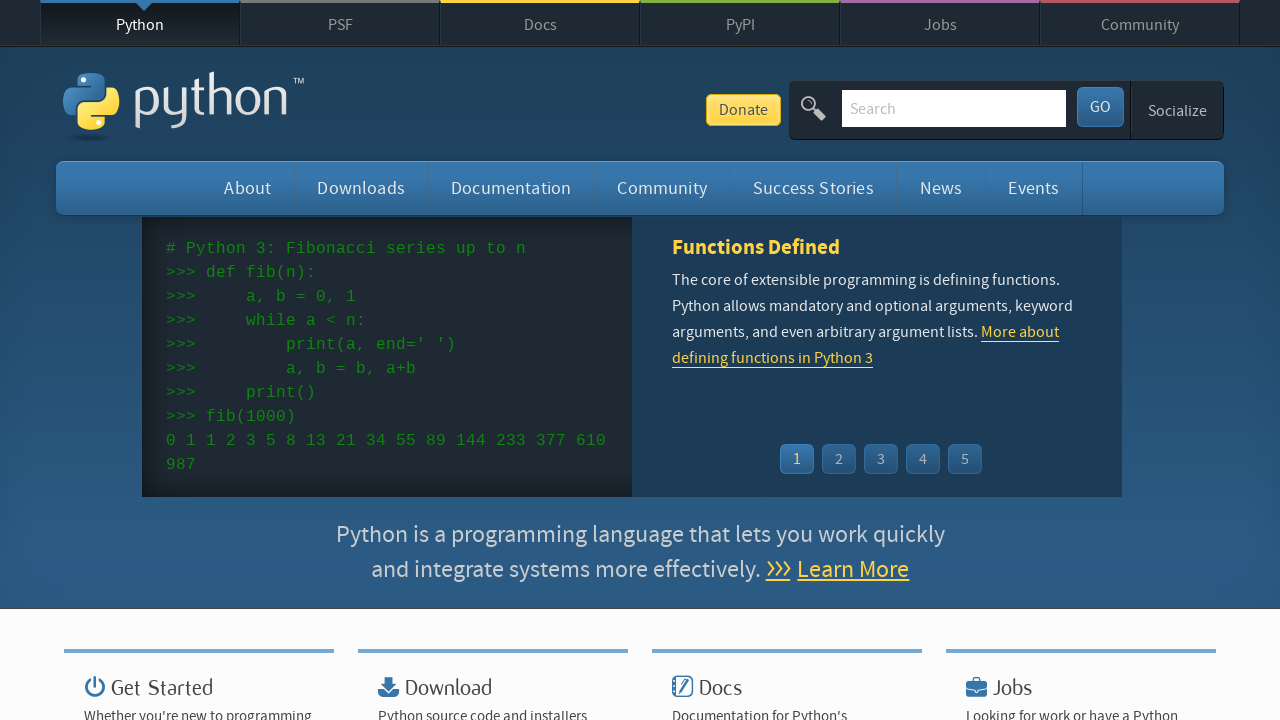

Cleared the search input field on input[name='q']
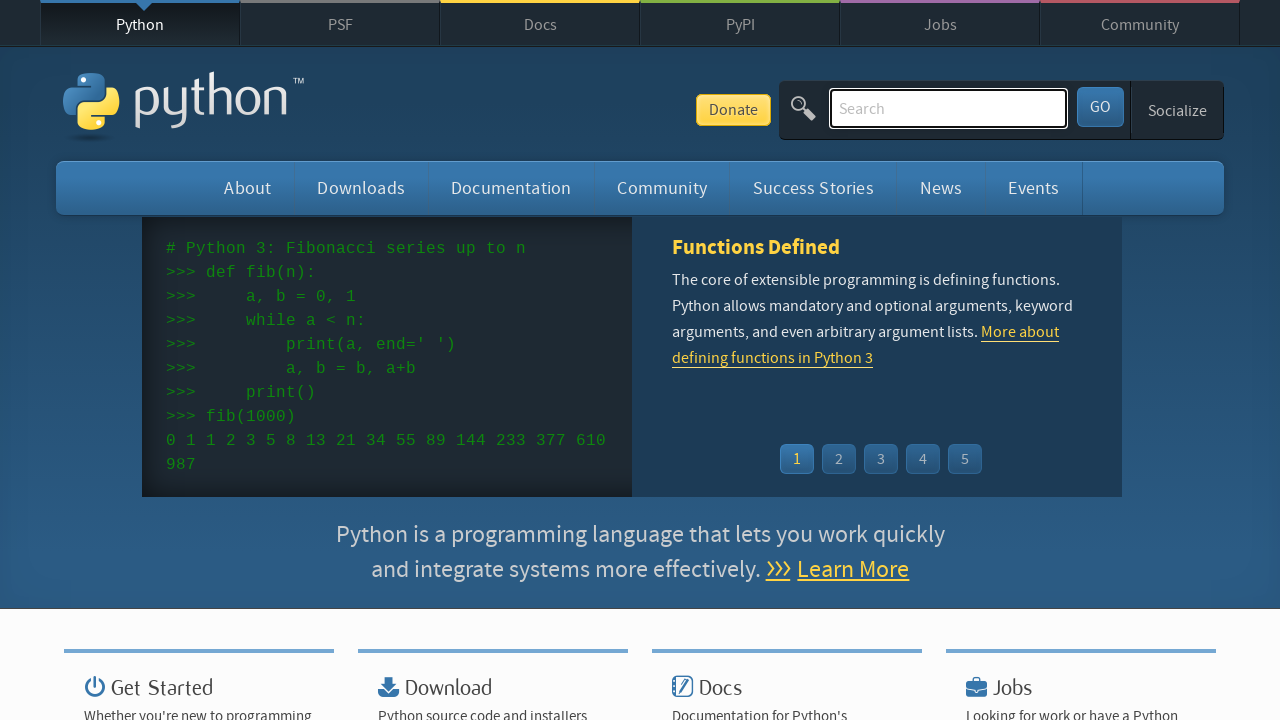

Entered 'pycon' as search query on input[name='q']
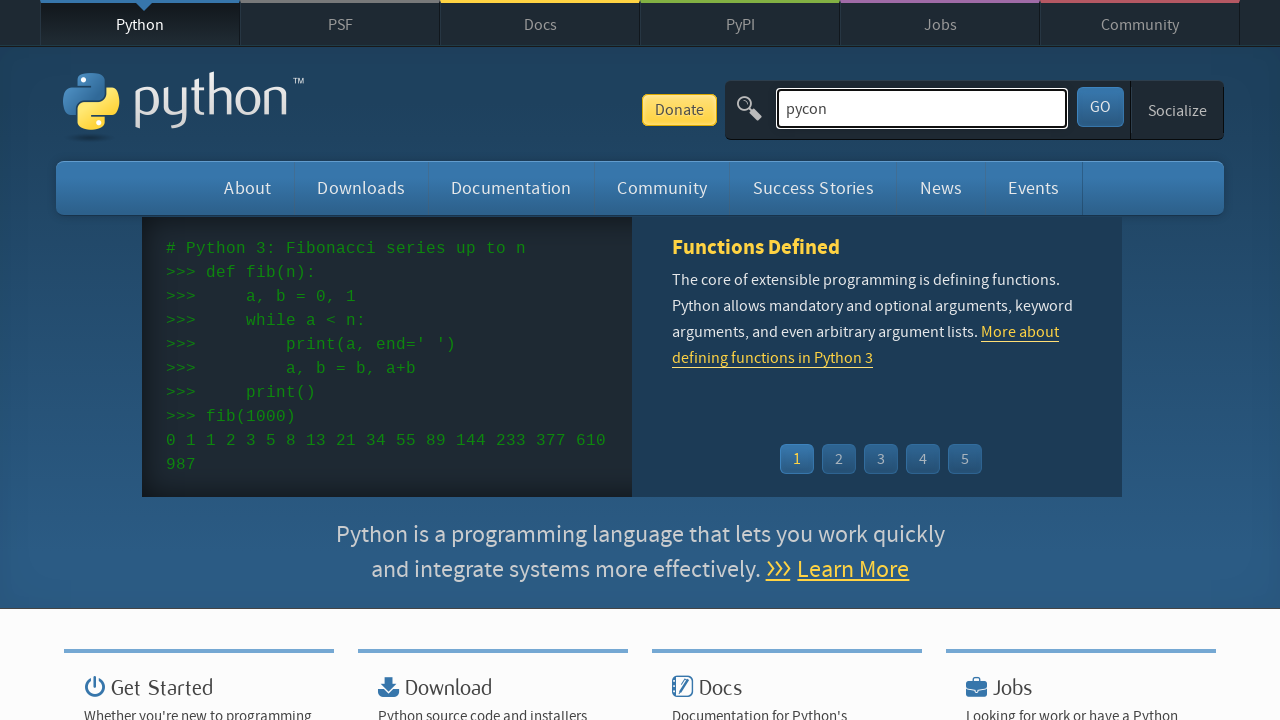

Pressed Enter to submit search query on input[name='q']
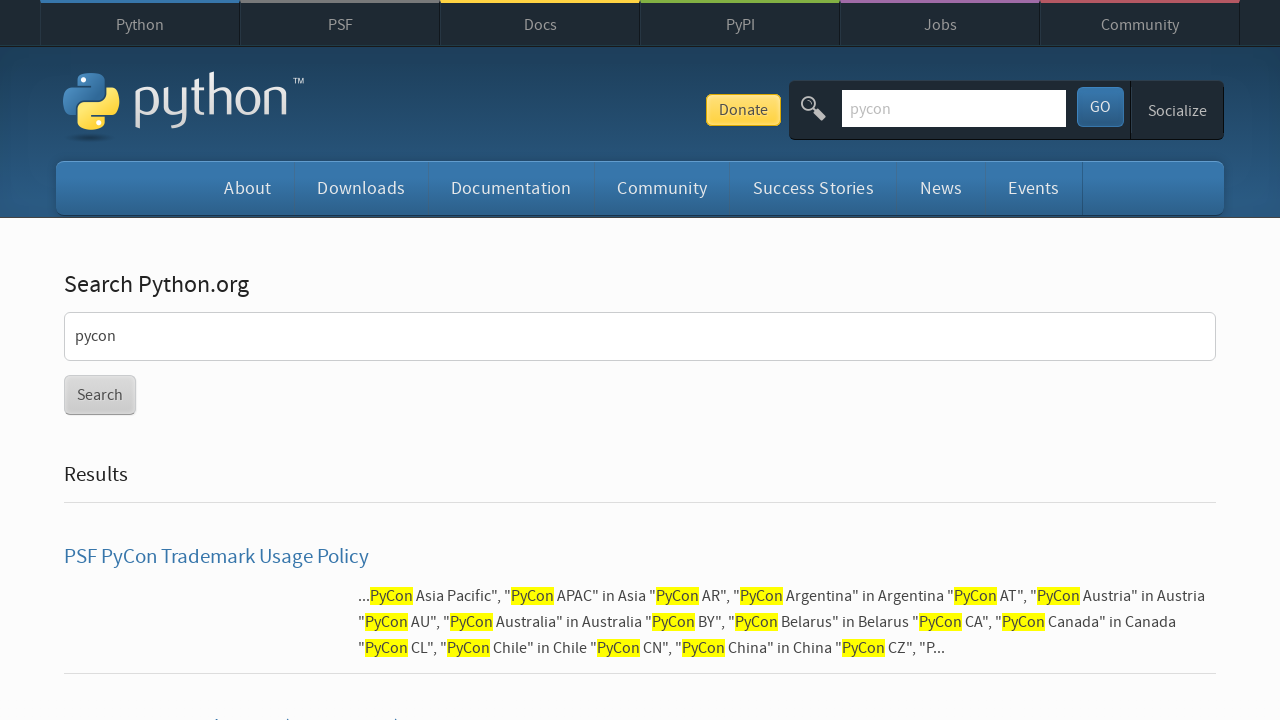

Waited for page to reach network idle state
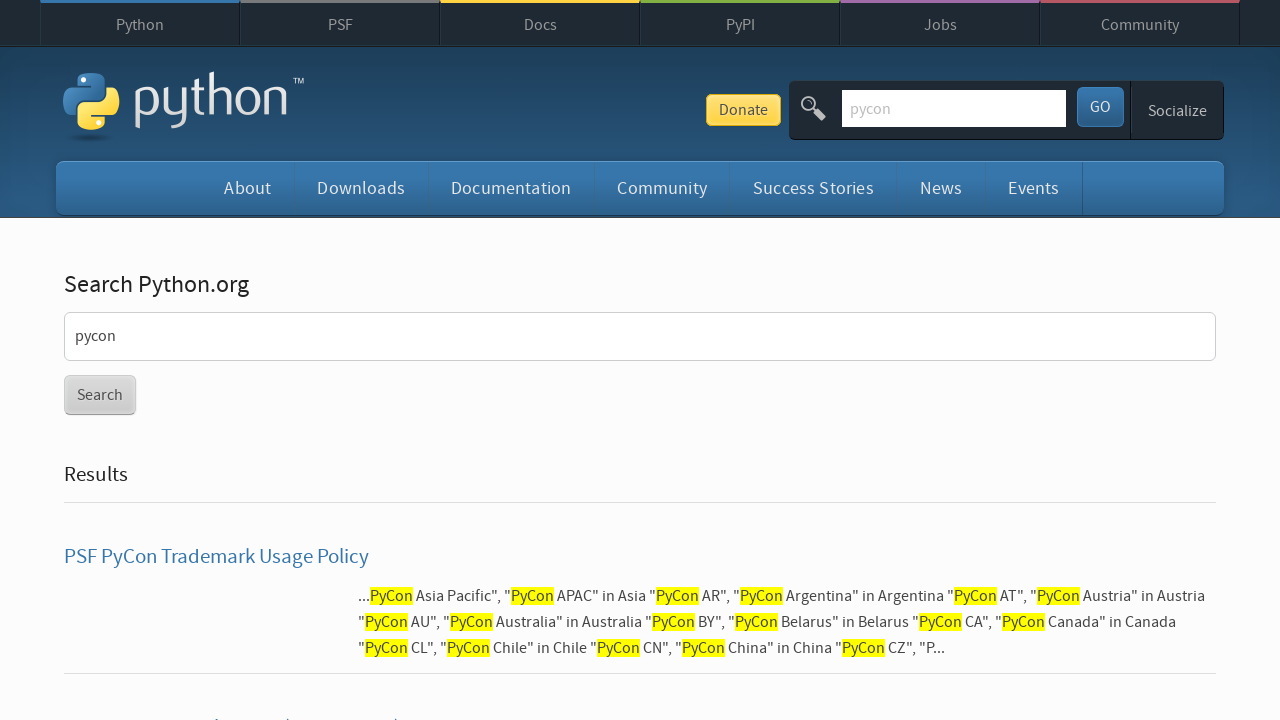

Verified search results were returned (no 'No results found' message)
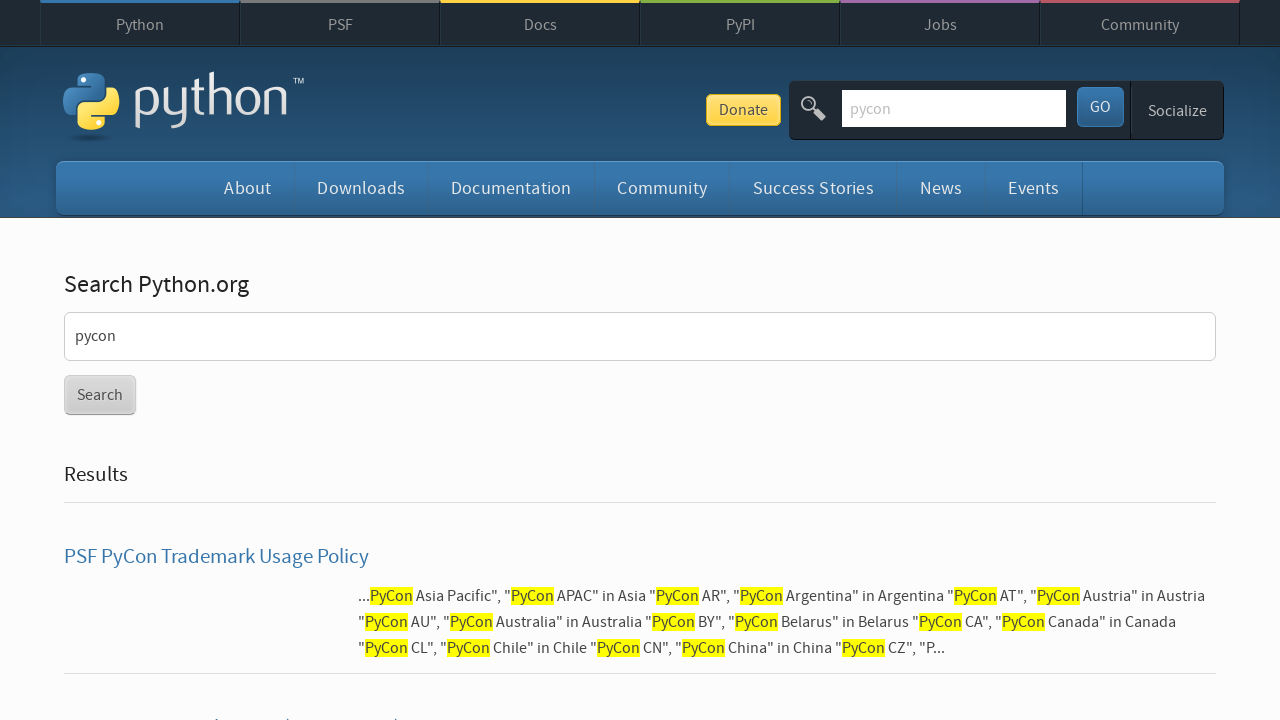

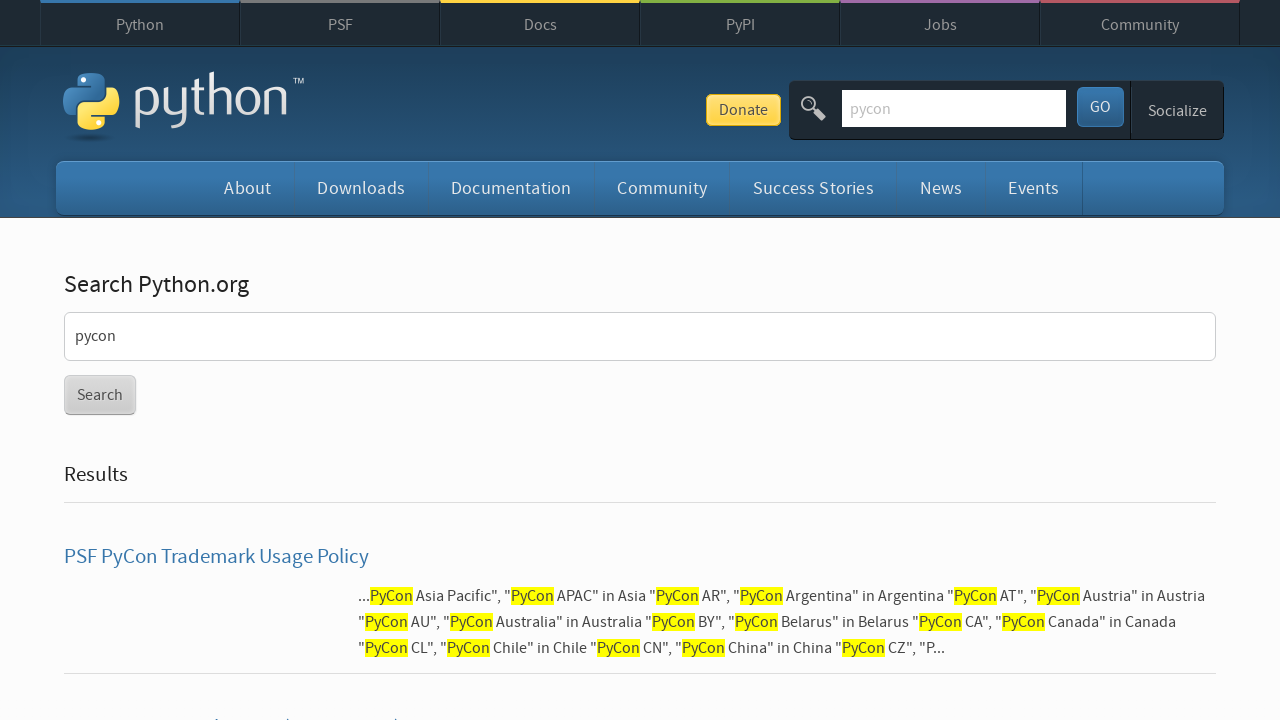